Tests completing a purchase with valid customer data including name, country, city, credit card number, month and year

Starting URL: https://www.demoblaze.com/index.html

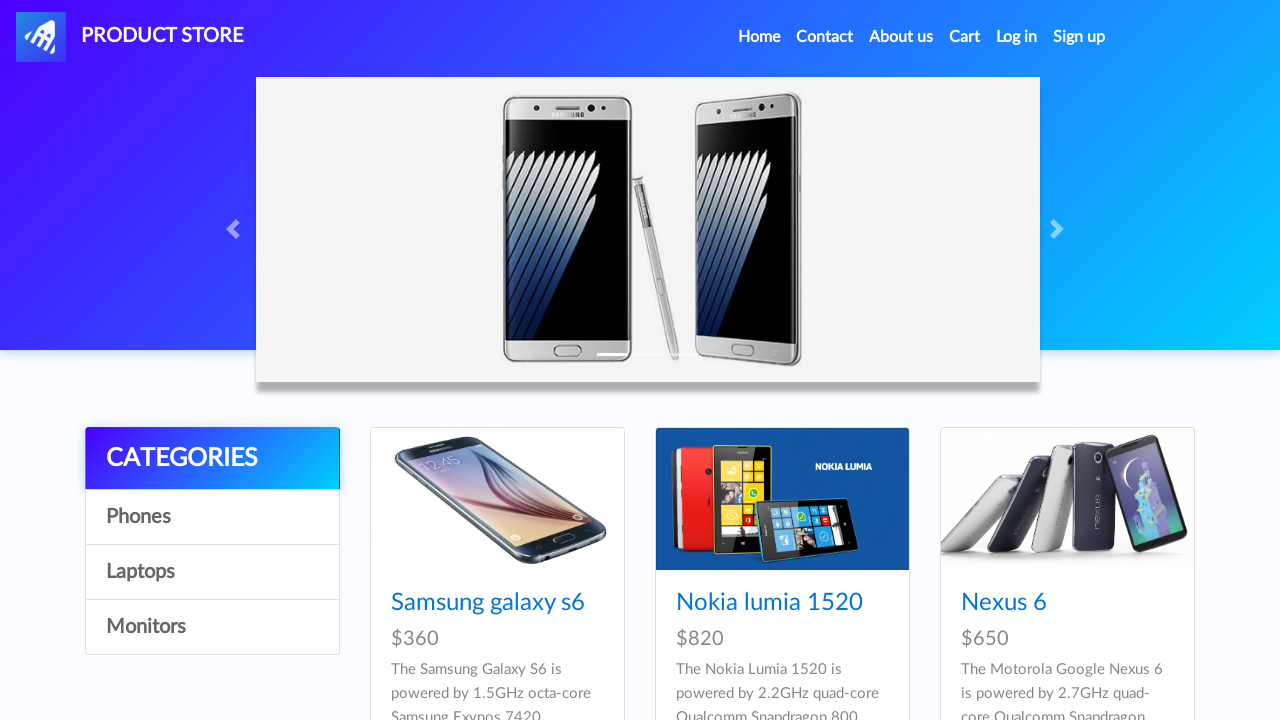

Clicked on the sixth product at (1037, 361) on xpath=//*[@id="tbodyid"]/div[6]/div/div/h4/a
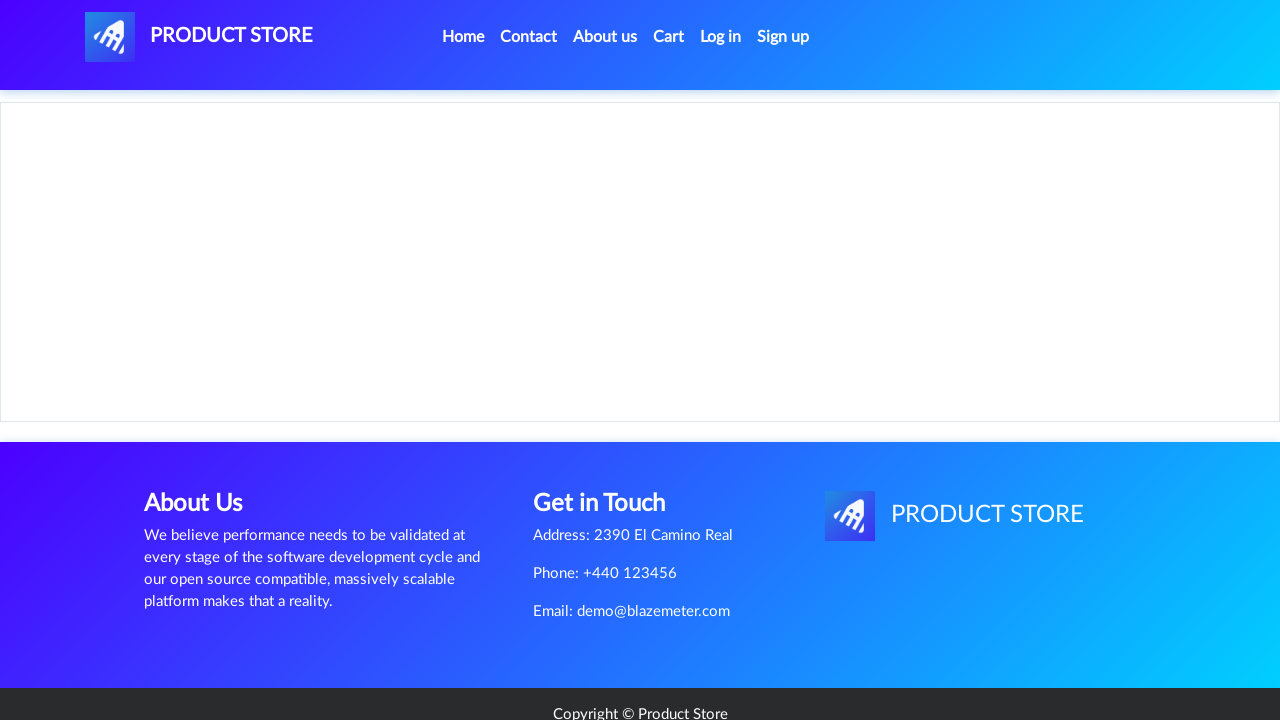

Product page loaded with Add to Cart button visible
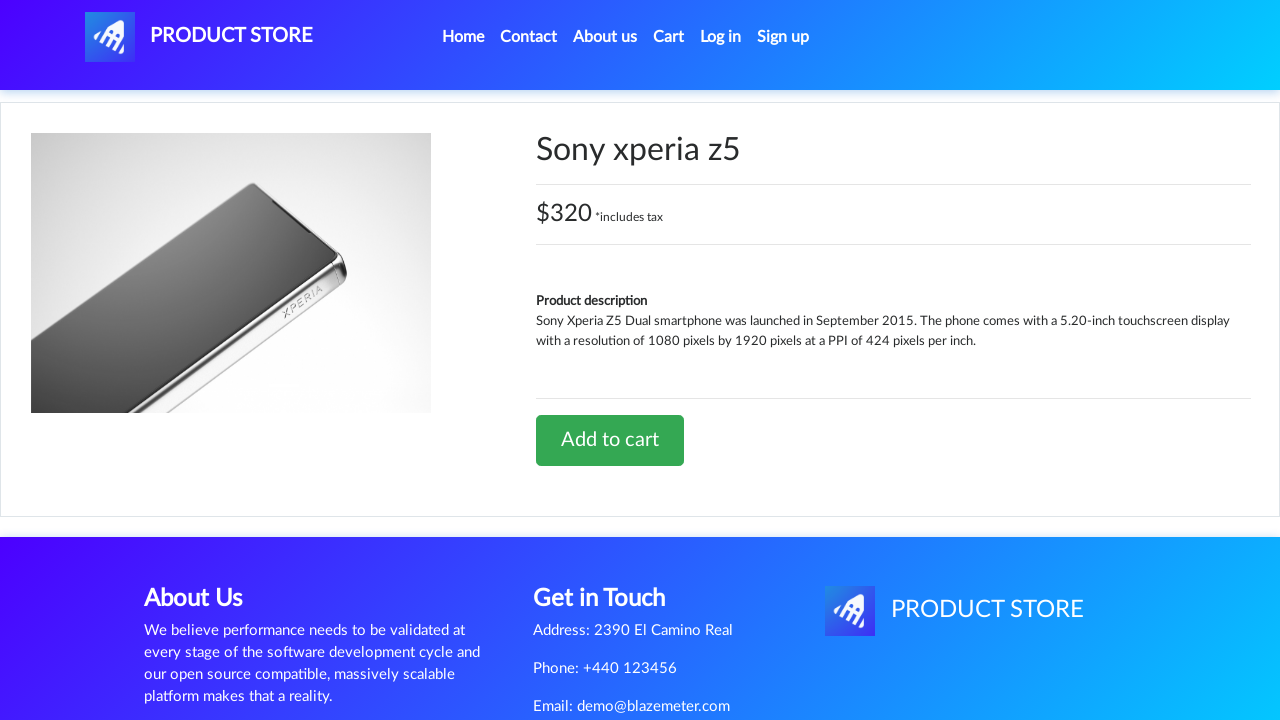

Clicked Add to Cart button at (610, 440) on xpath=//*[@id="tbodyid"]/div[2]/div/a
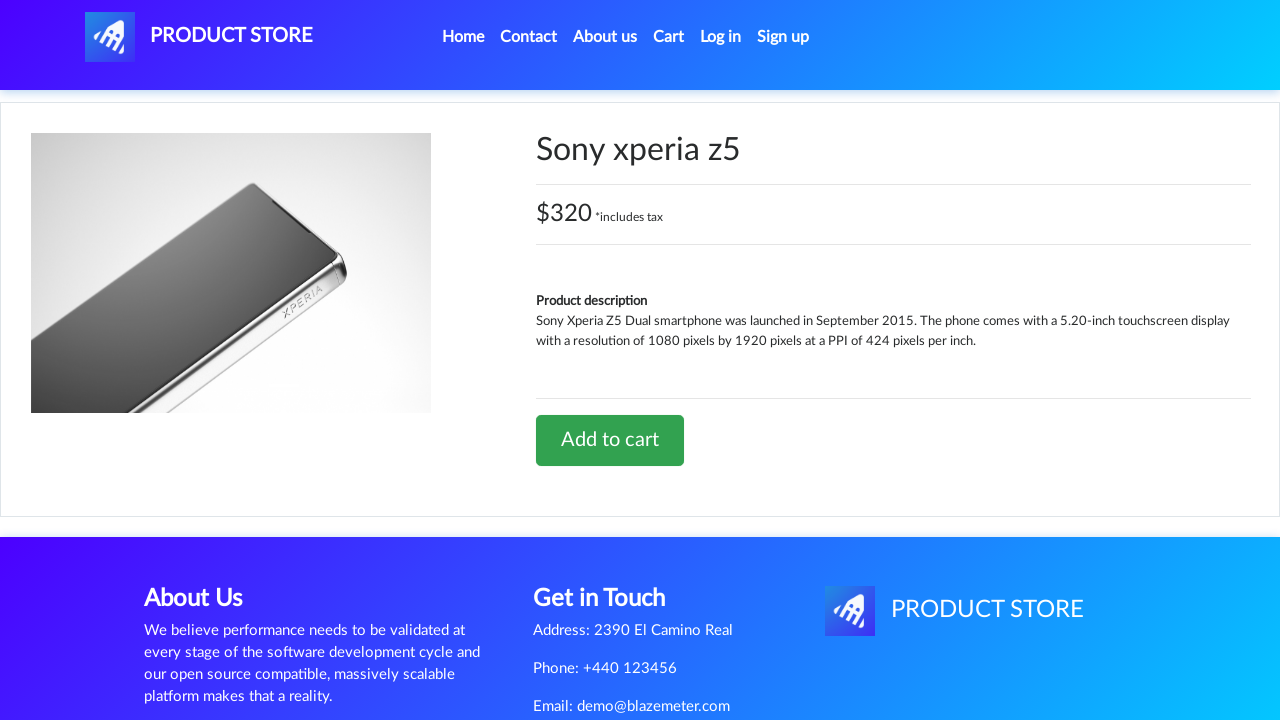

Set up dialog handler to accept alerts
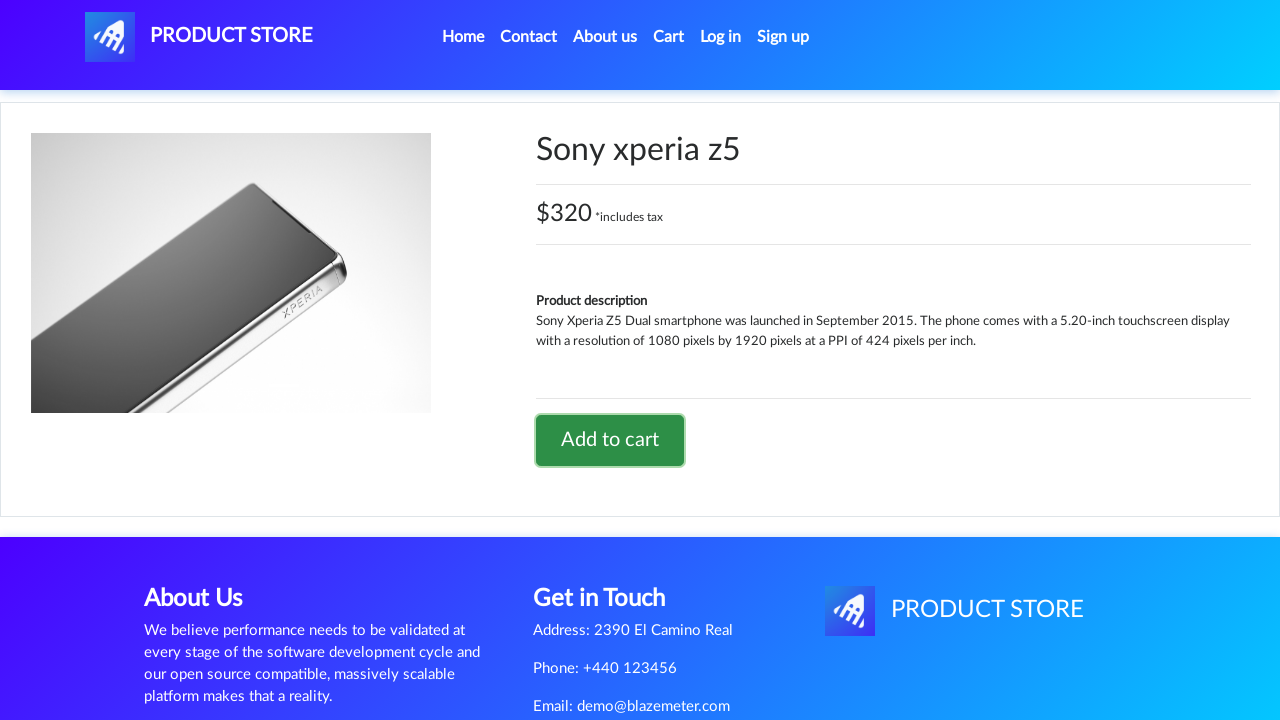

Waited for 1 second after alert confirmation
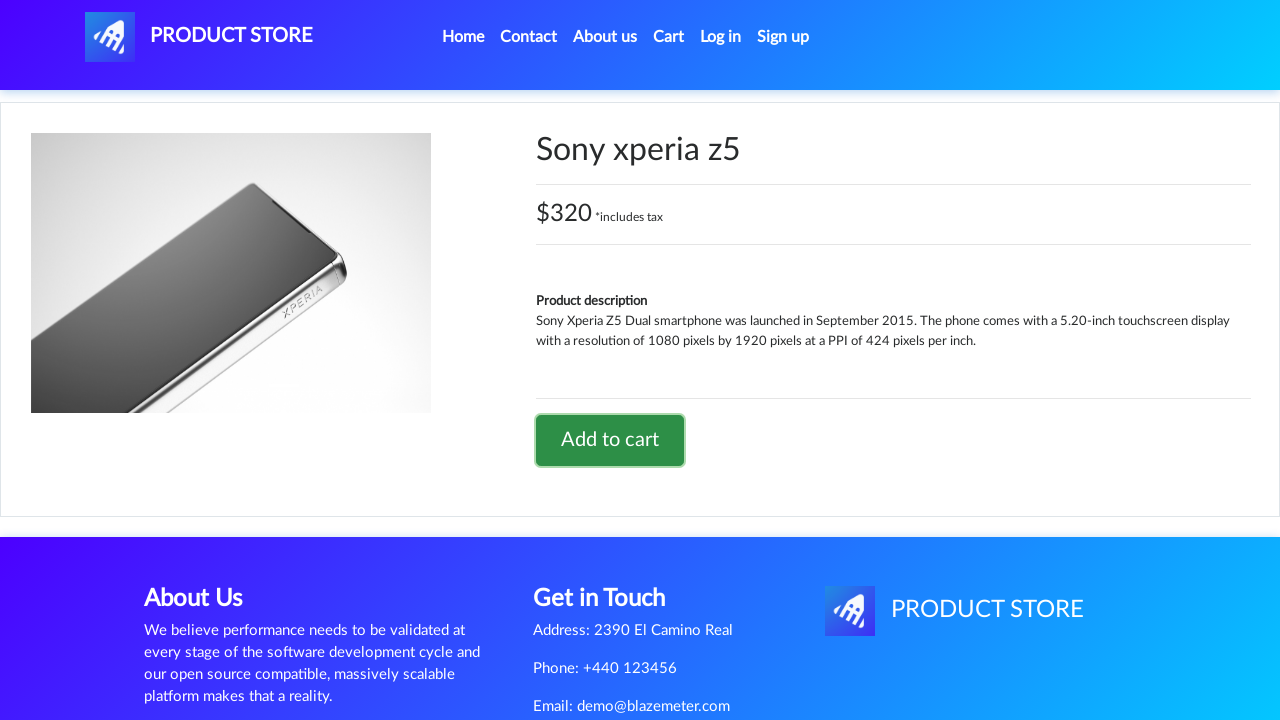

Clicked on cart link to navigate to cart page at (669, 37) on xpath=//*[@id="cartur"]
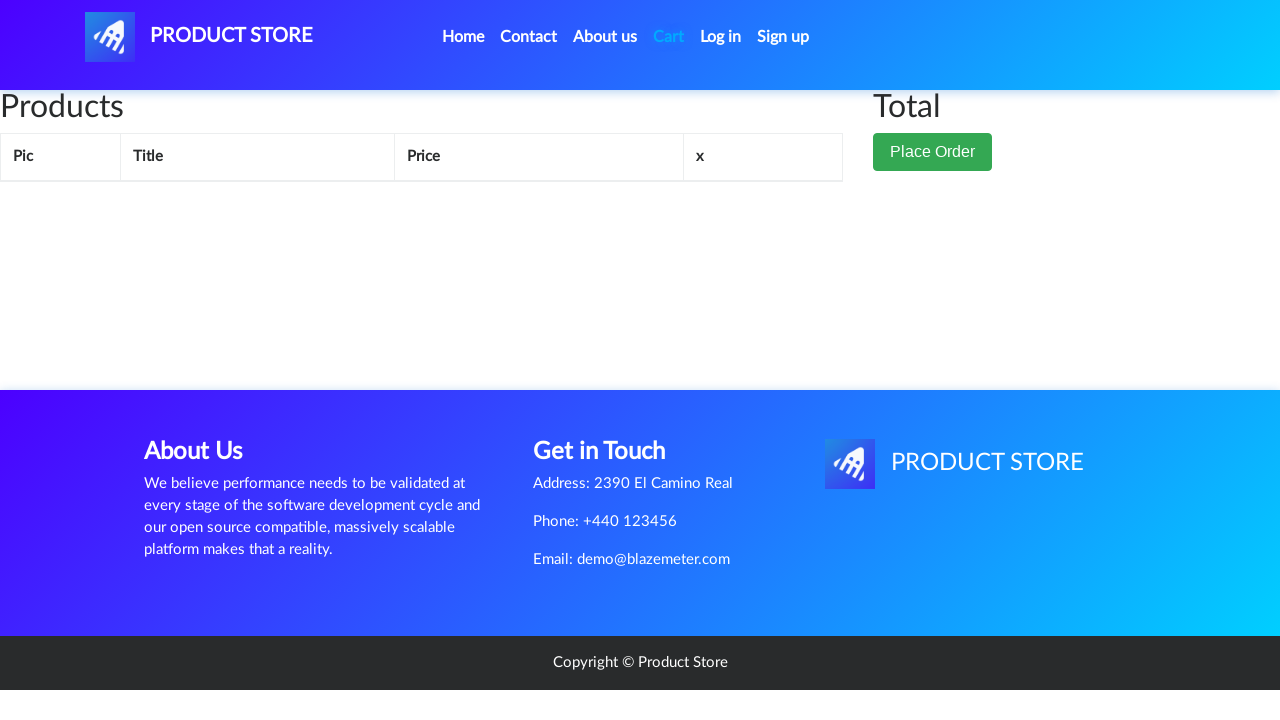

Cart page loaded with Place Order button visible
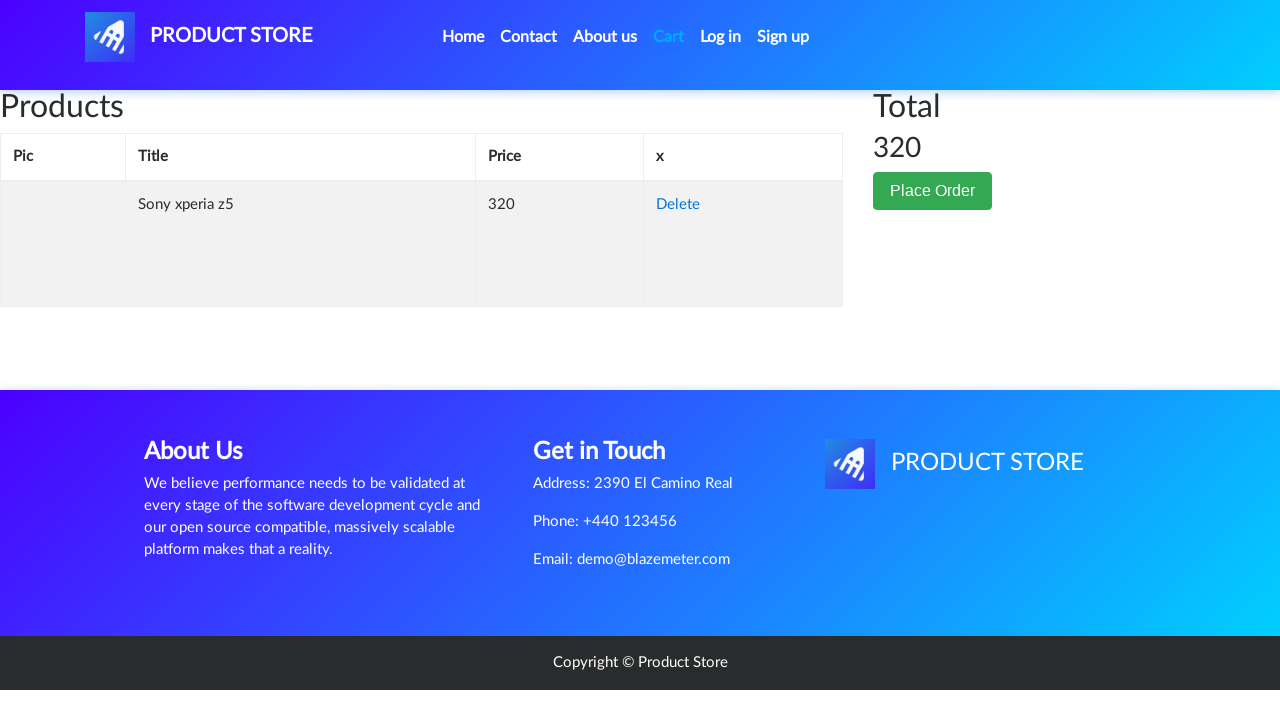

Clicked Place Order button at (933, 191) on xpath=//*[@id="page-wrapper"]/div/div[2]/button
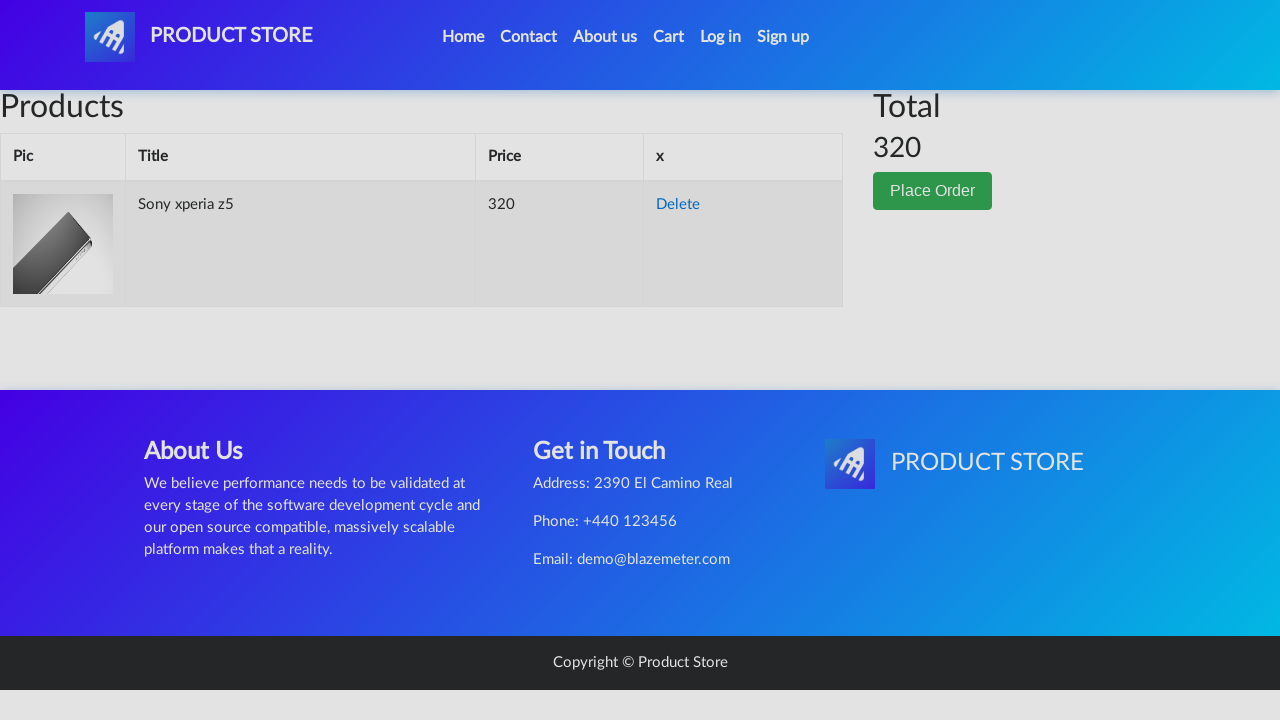

Order modal loaded with form fields visible
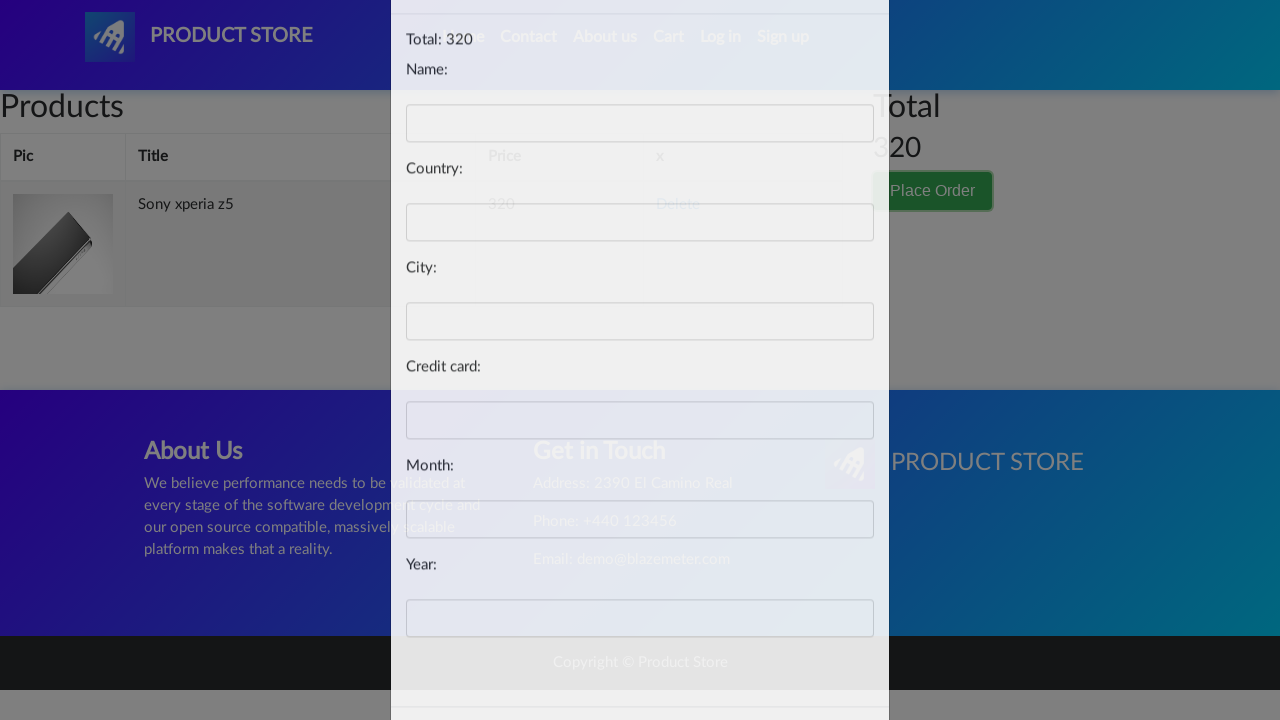

Filled name field with 'Ran' on #name
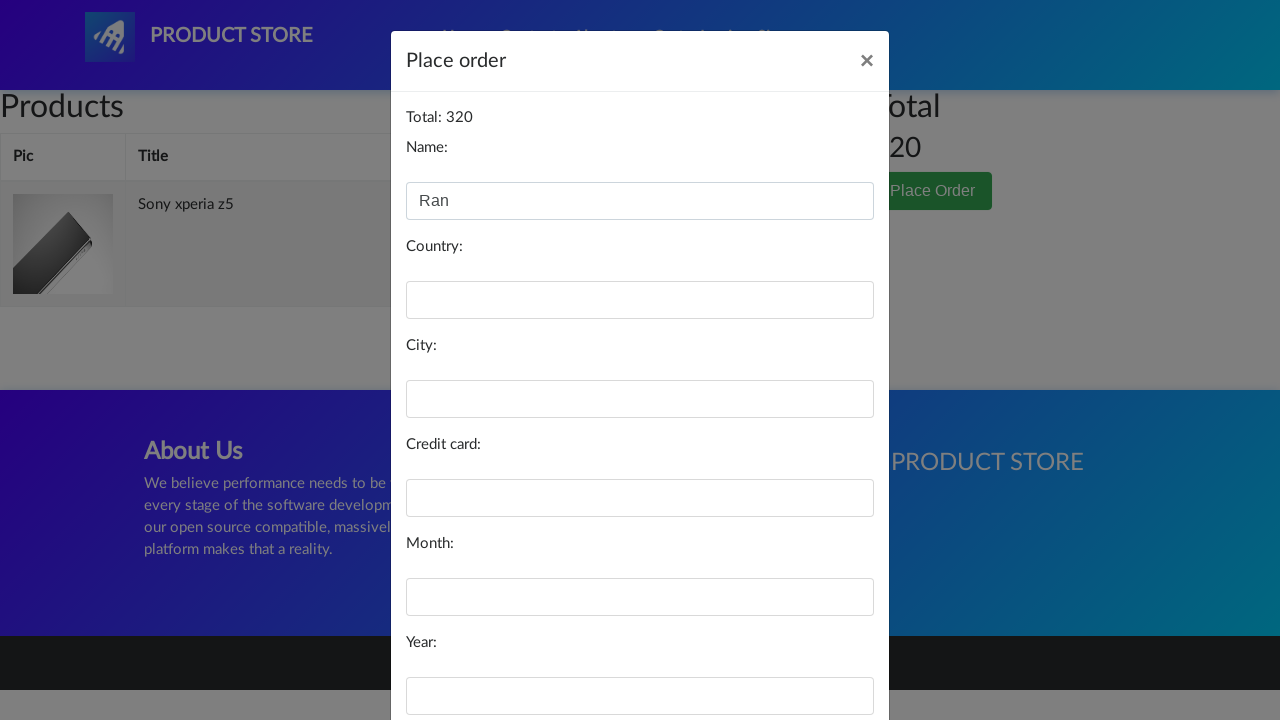

Filled country field with 'Israel' on #country
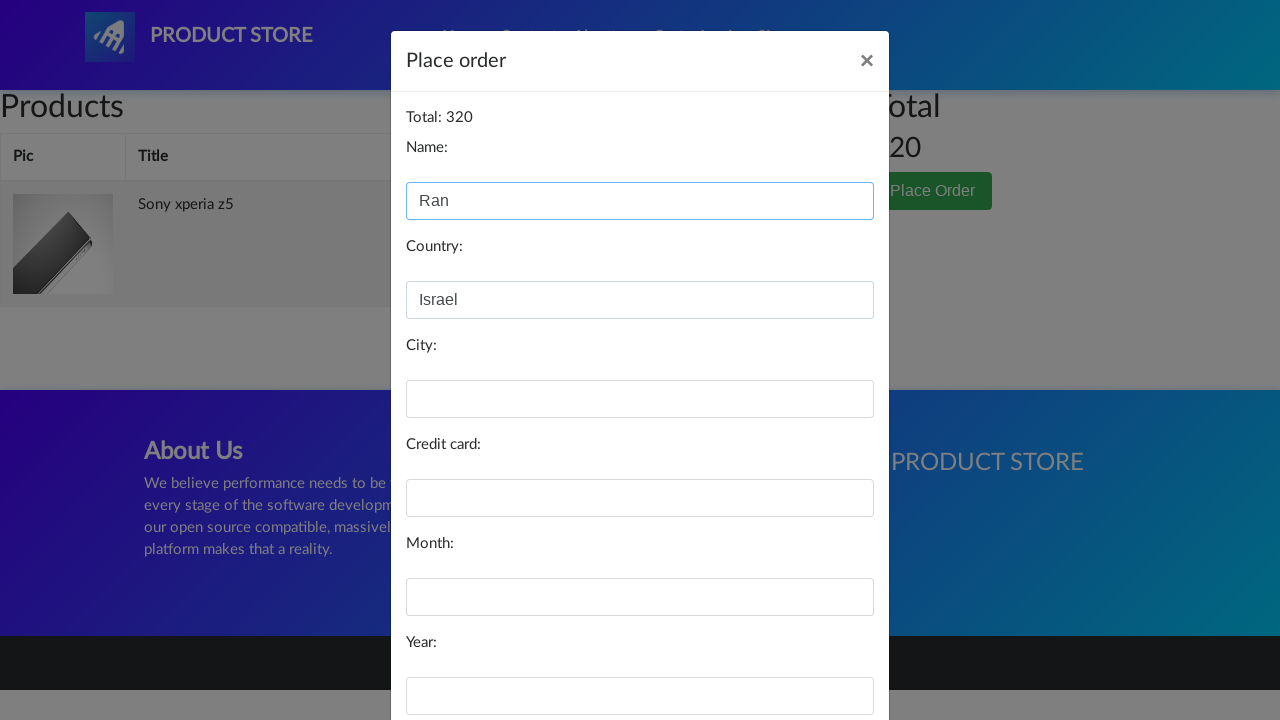

Filled city field with 'Holon' on #city
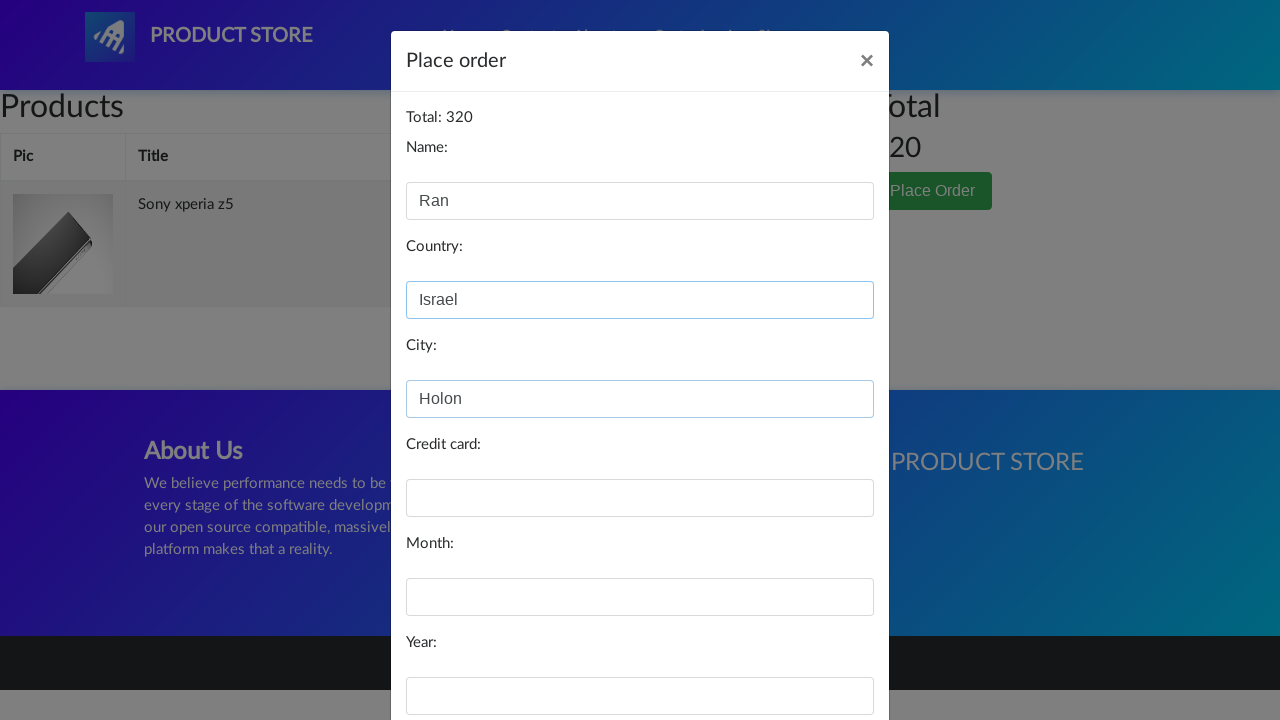

Filled credit card number with '1884230548932442' on #card
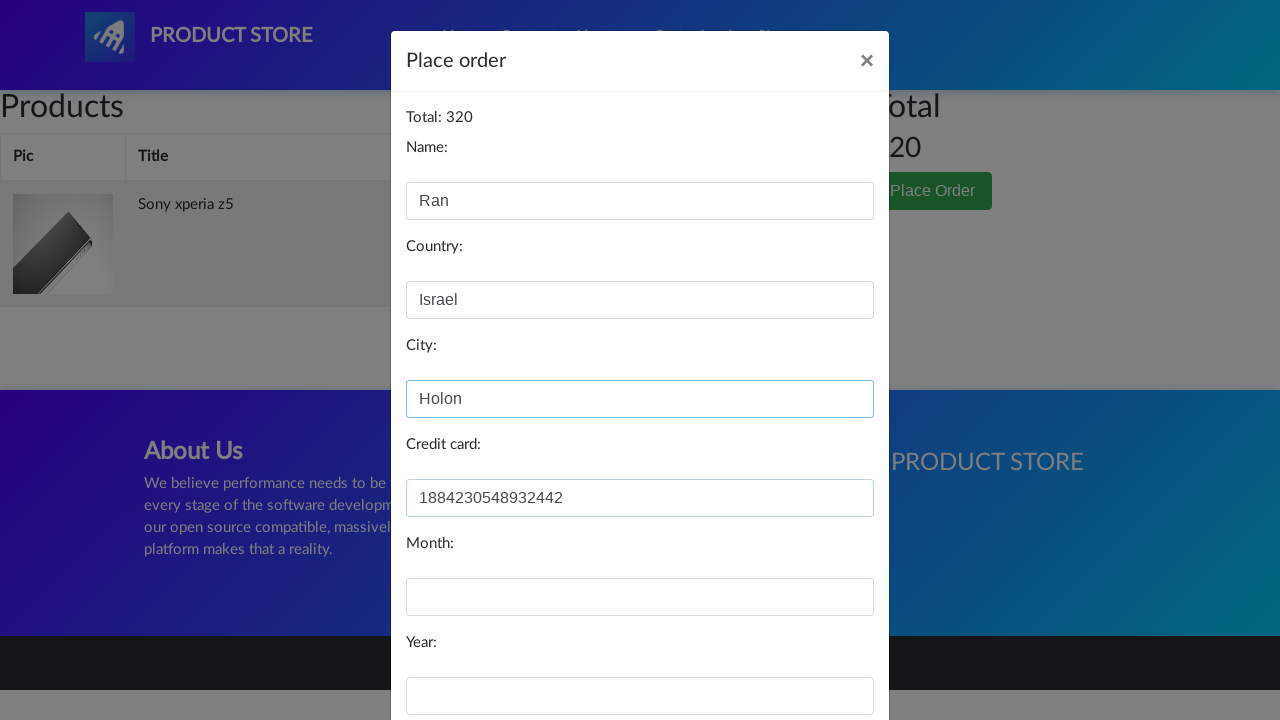

Filled month field with '13.4' on #month
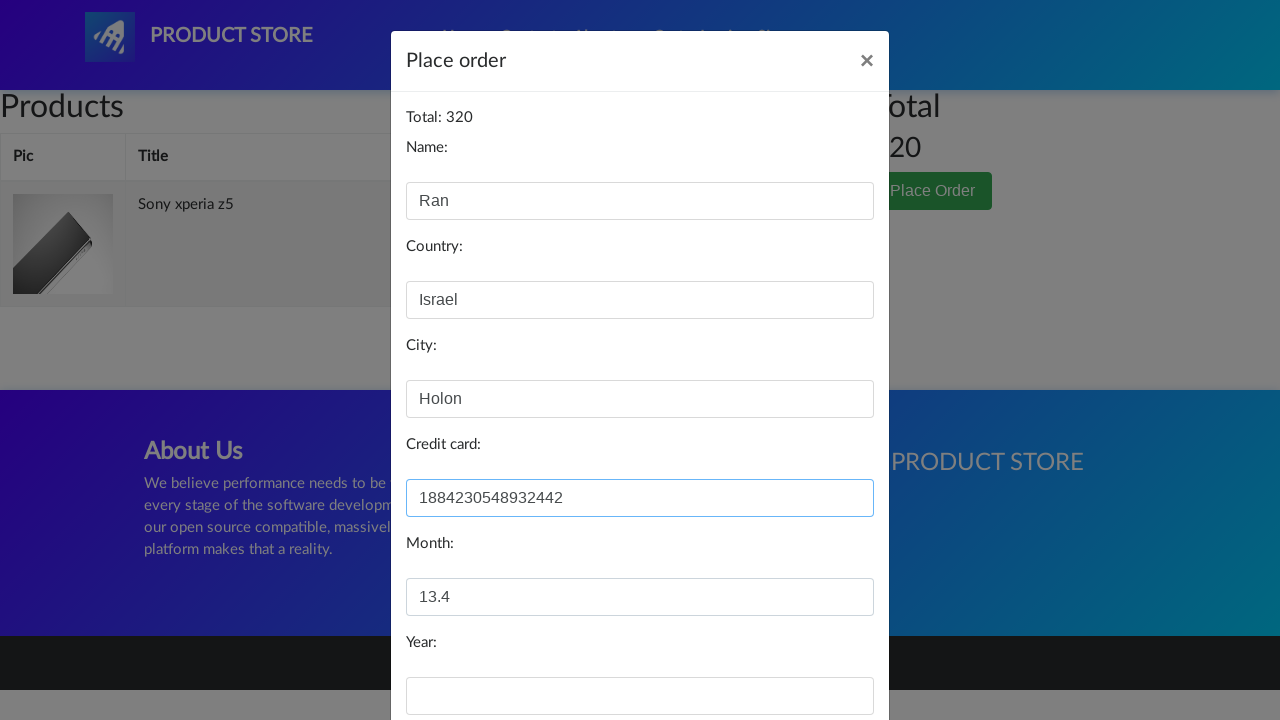

Filled year field with '2002' on #year
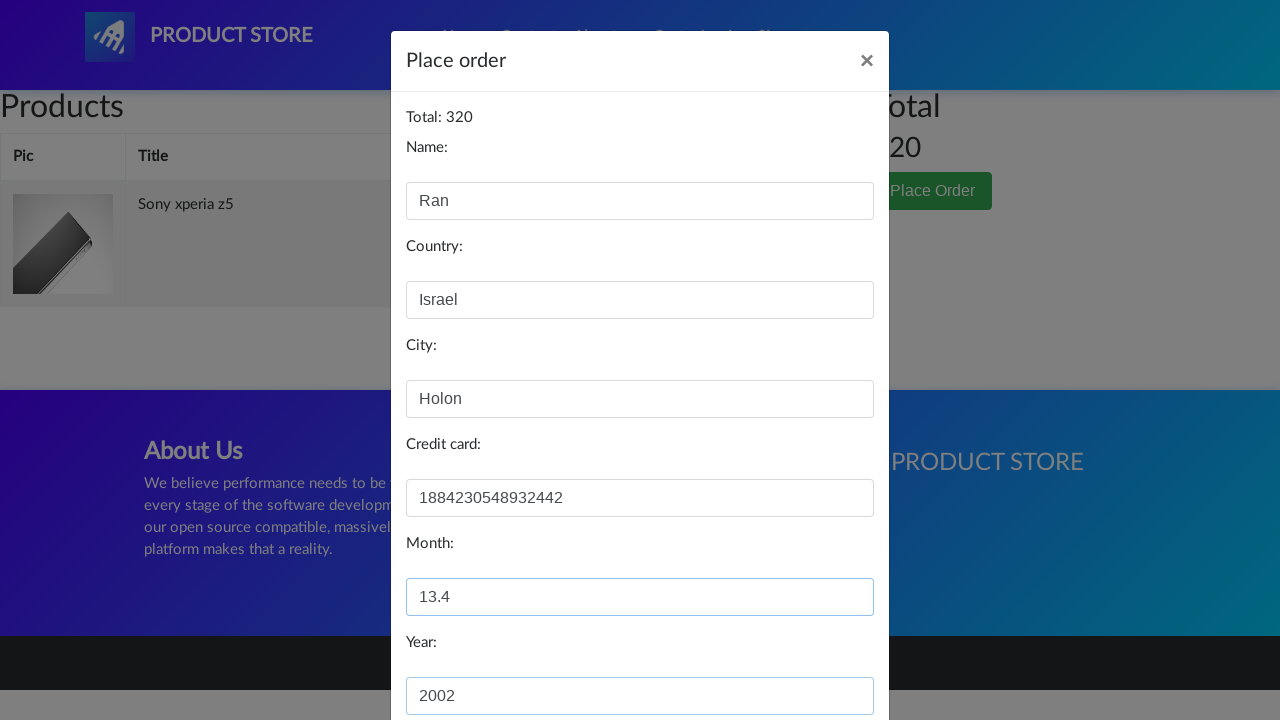

Clicked Purchase button to complete the order at (823, 655) on xpath=//*[@id="orderModal"]/div/div/div[3]/button[2]
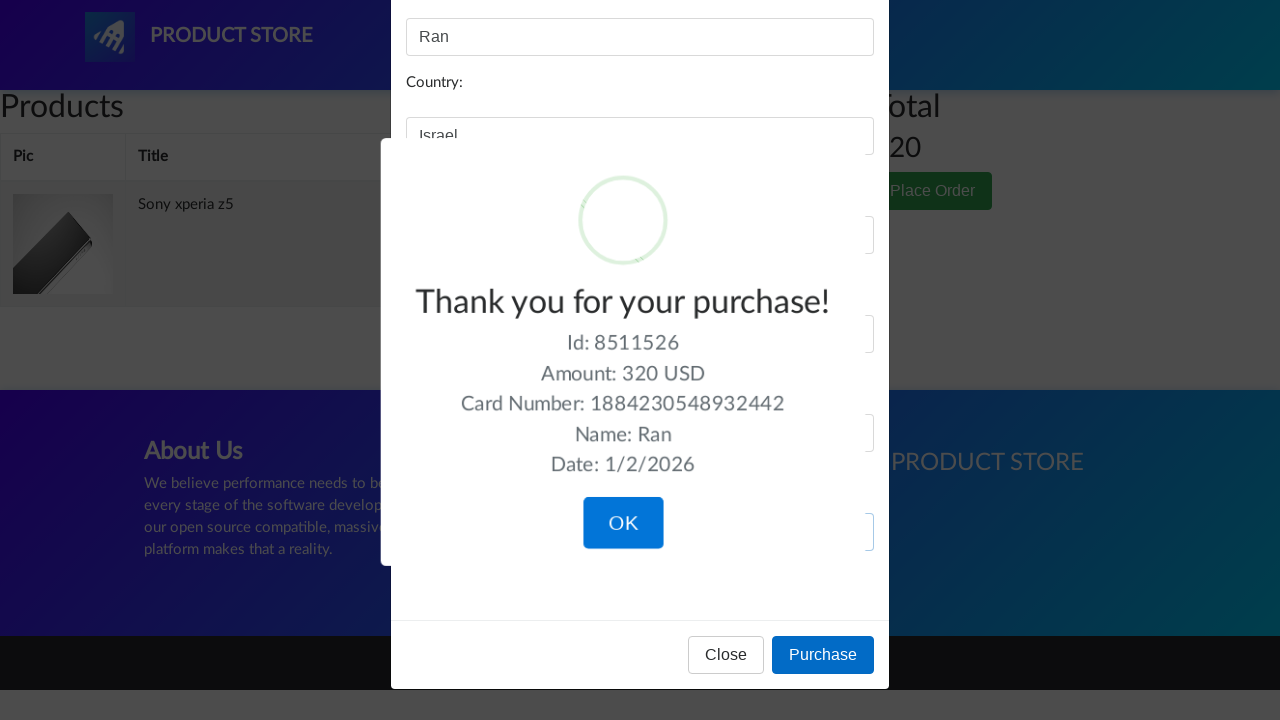

Purchase confirmation dialog loaded with OK button visible
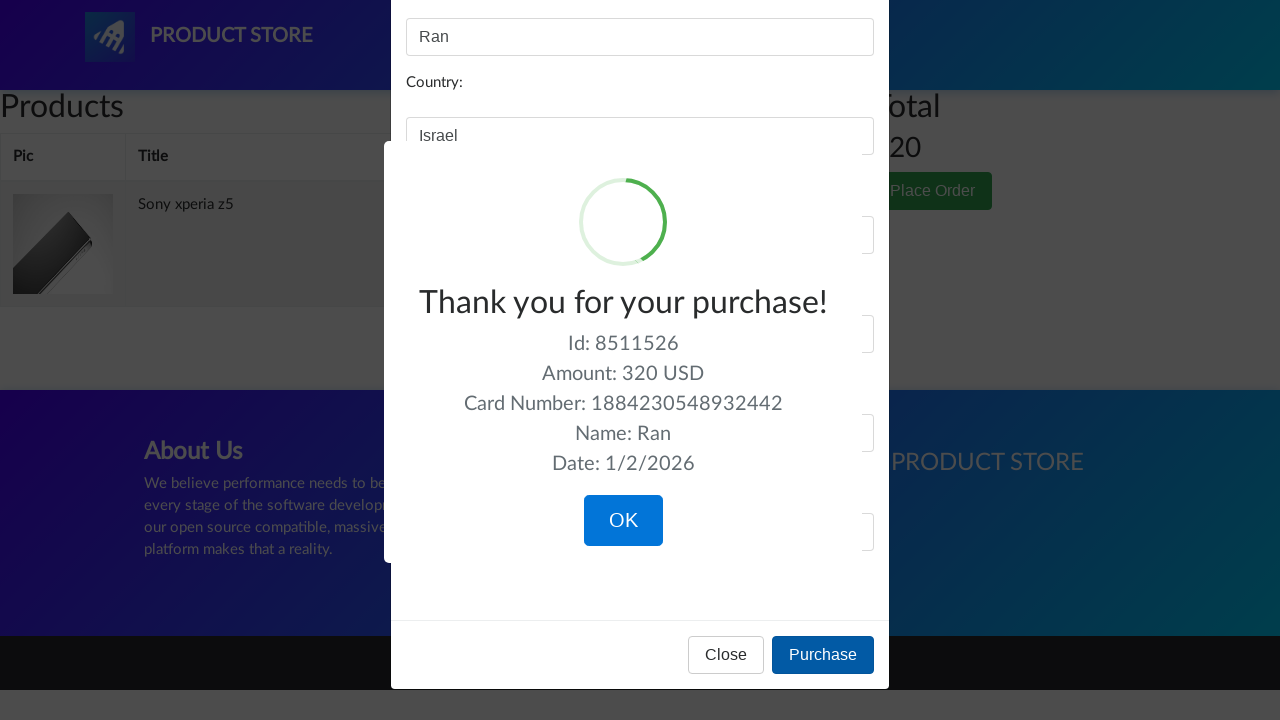

Clicked OK button to confirm purchase completion at (623, 521) on xpath=/html/body/div[10]/div[7]/div/button
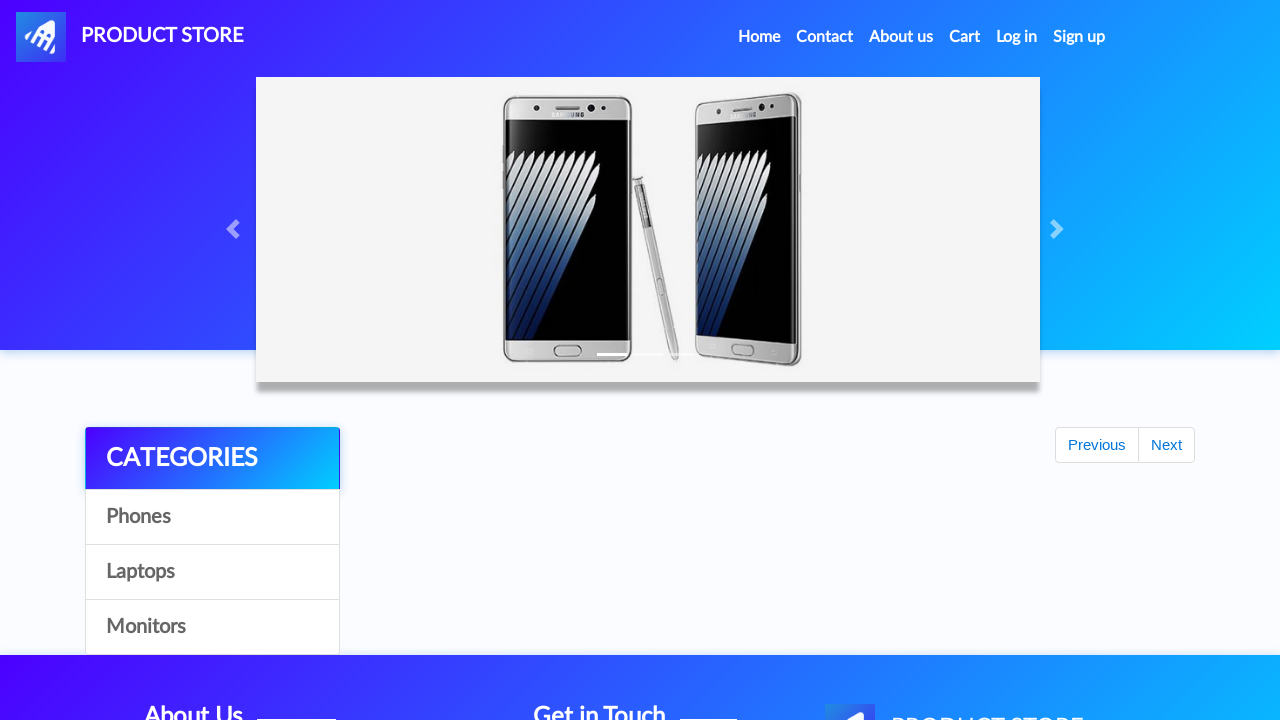

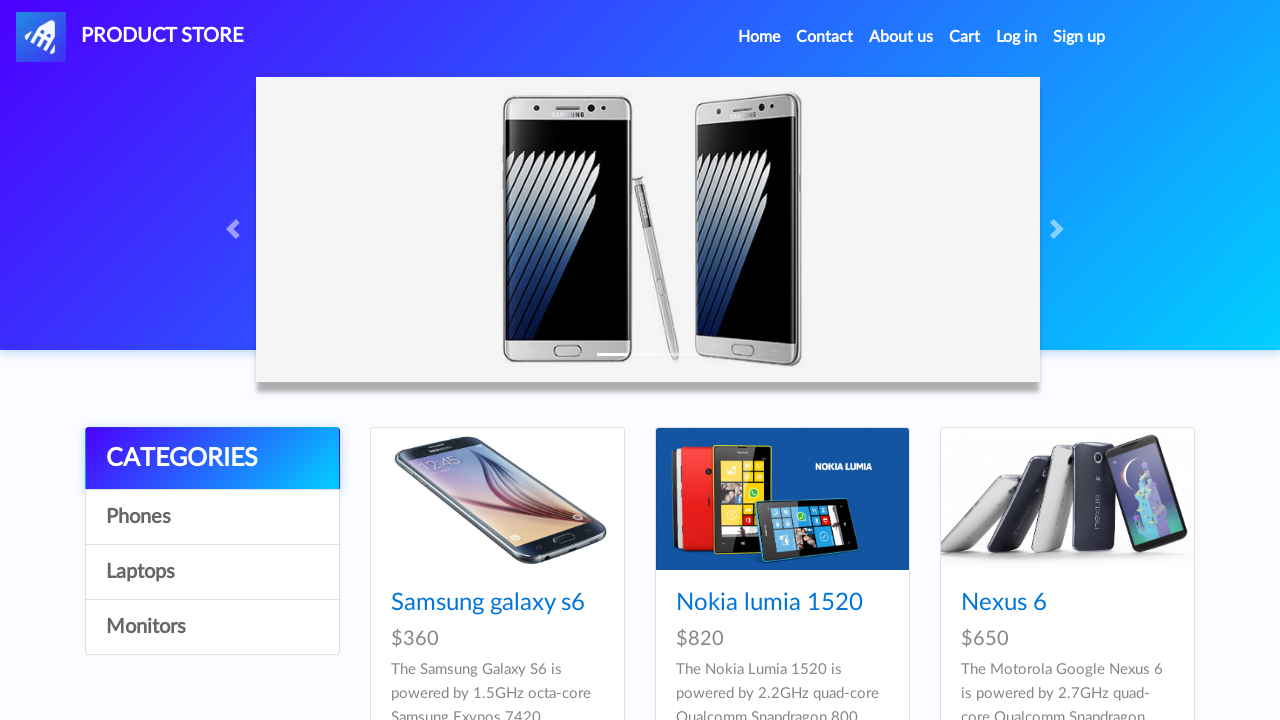